Tests the minimize button functionality in the chat box - clicking it hides the chat content

Starting URL: https://prod.buerokratt.ee/

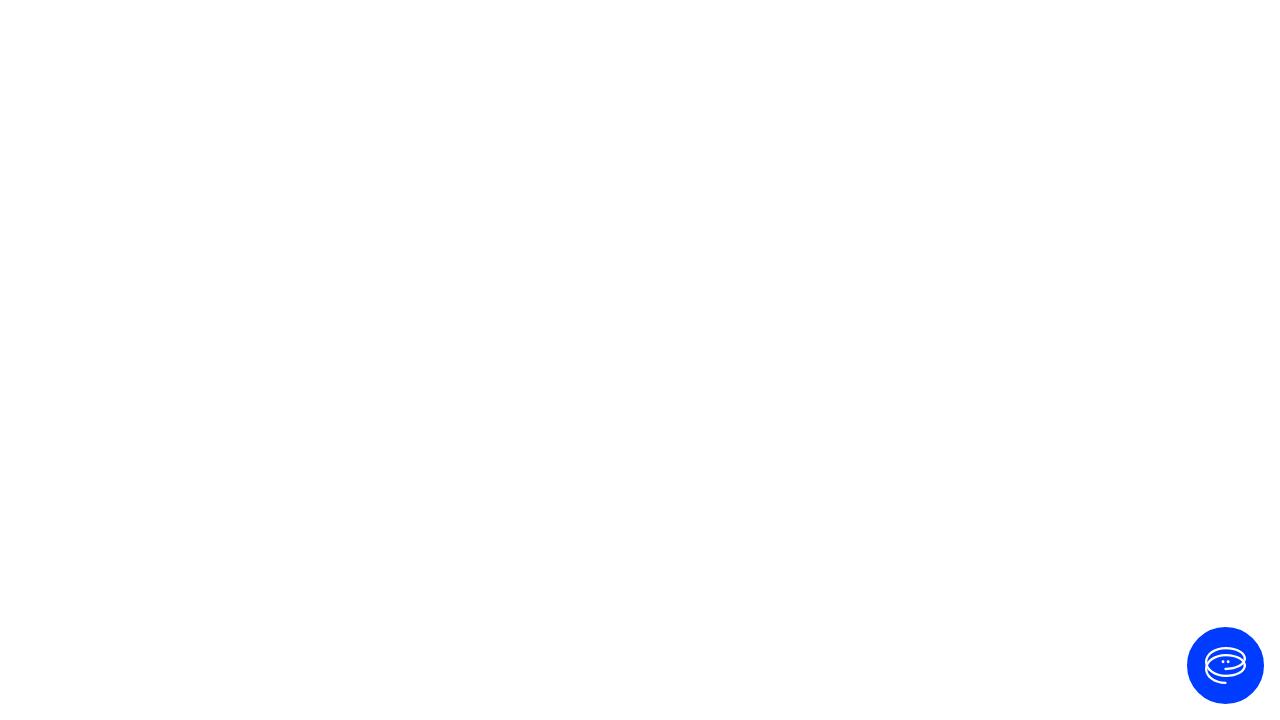

Clicked 'Ava vestlus' button to open chat at (1226, 666) on internal:label="Ava vestlus"i
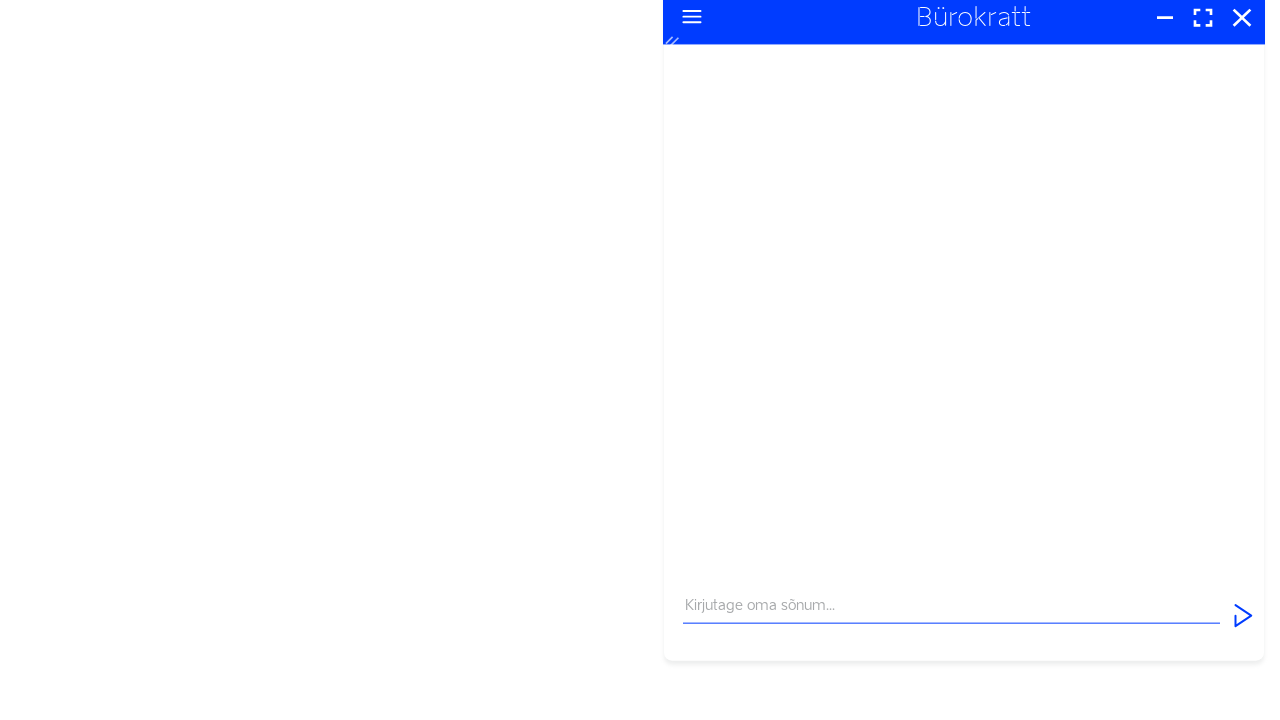

Located minimize button
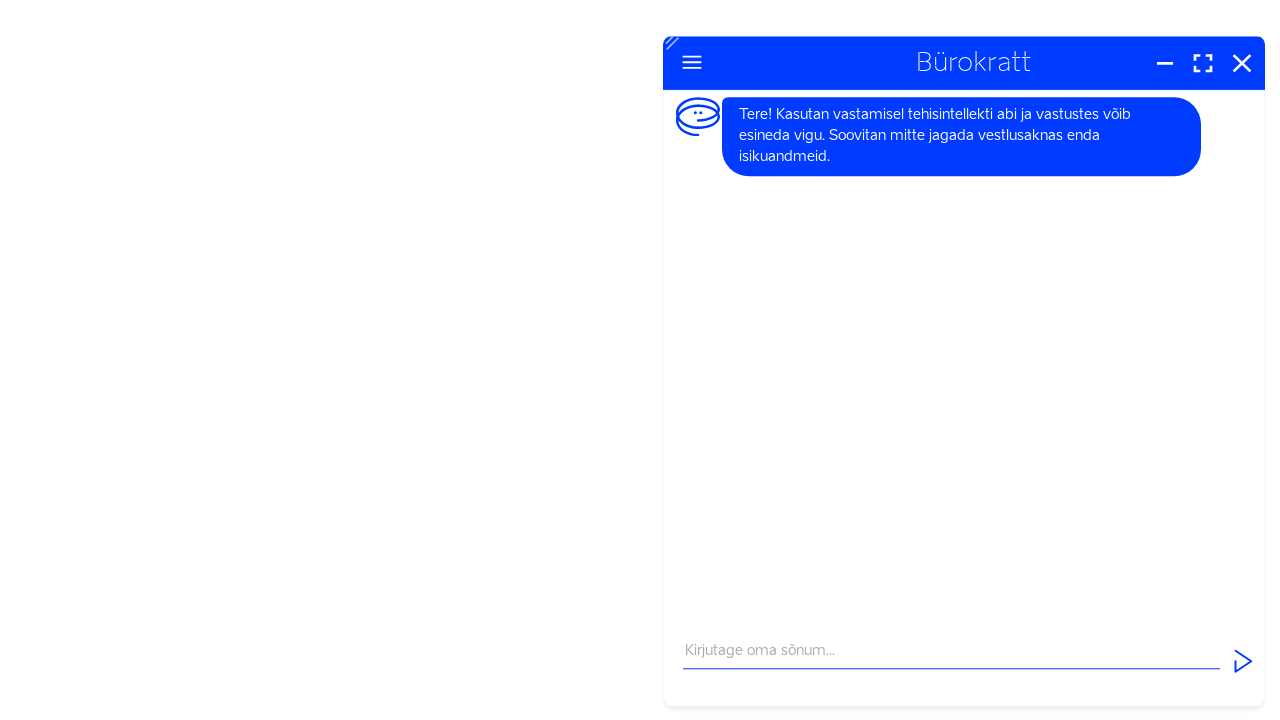

Clicked minimize button to hide chat content at (1165, 60) on internal:label="Minimeeri"i
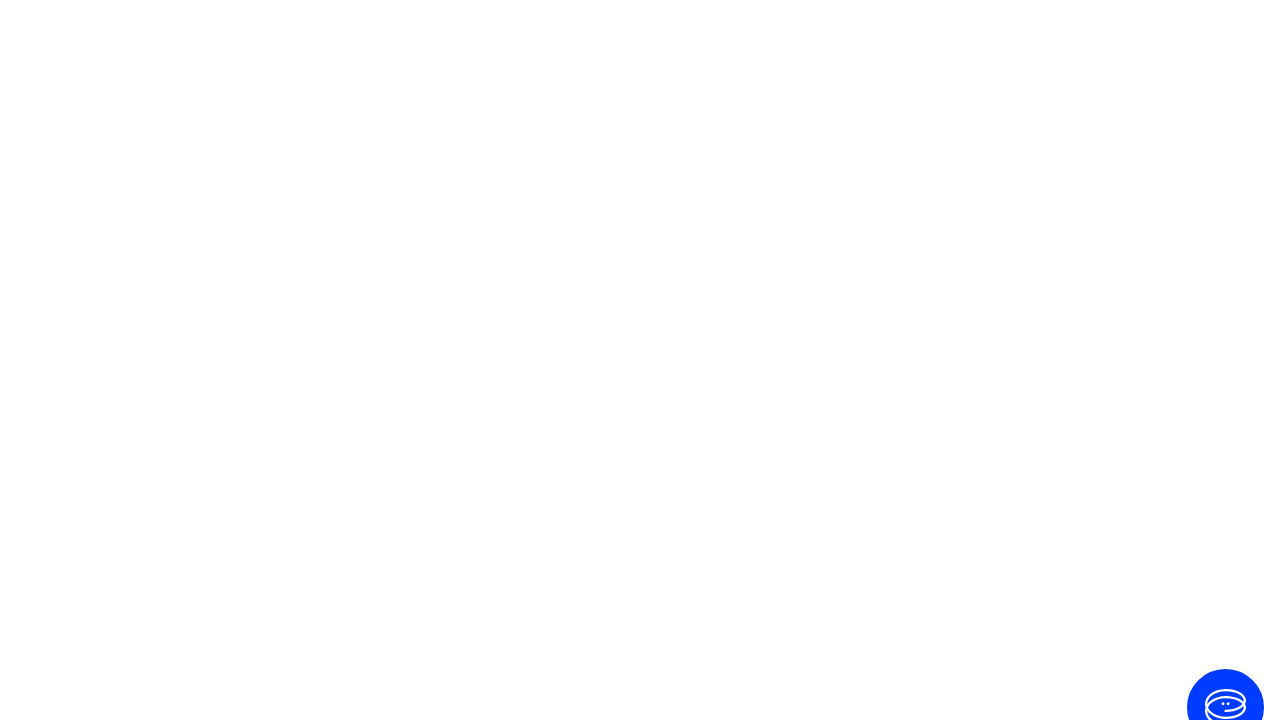

Chat content successfully hidden - minimize functionality verified
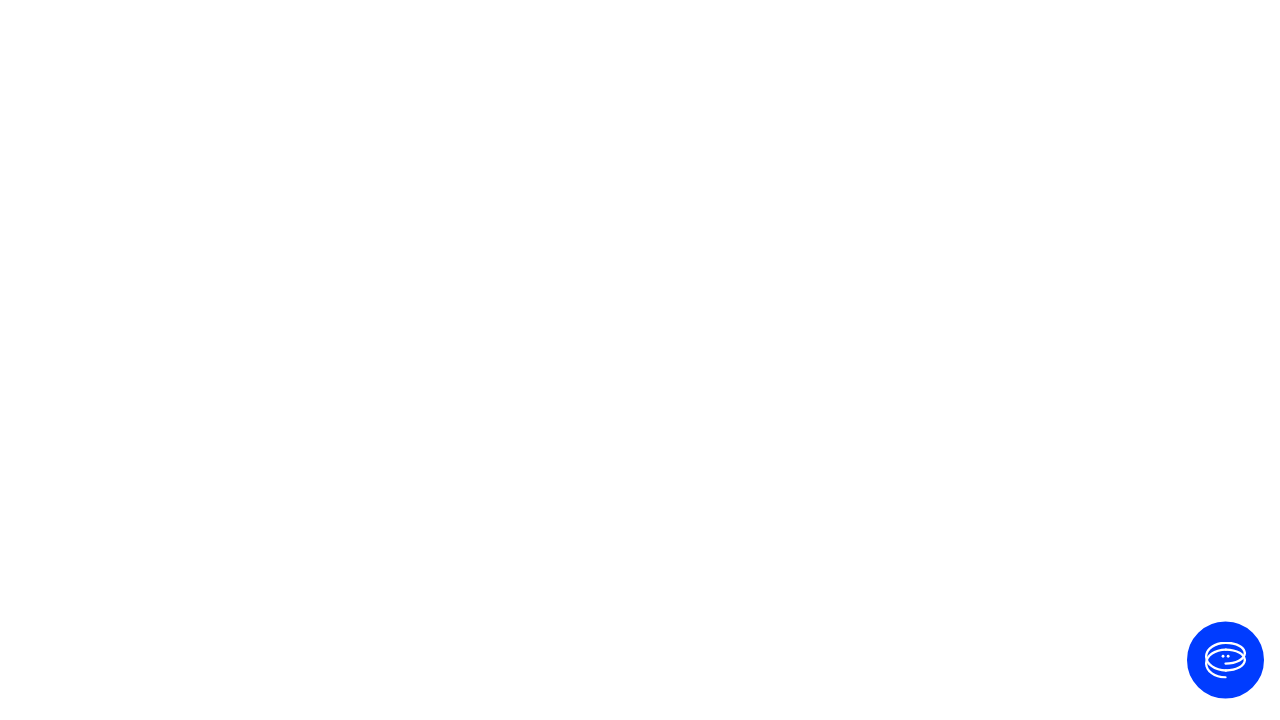

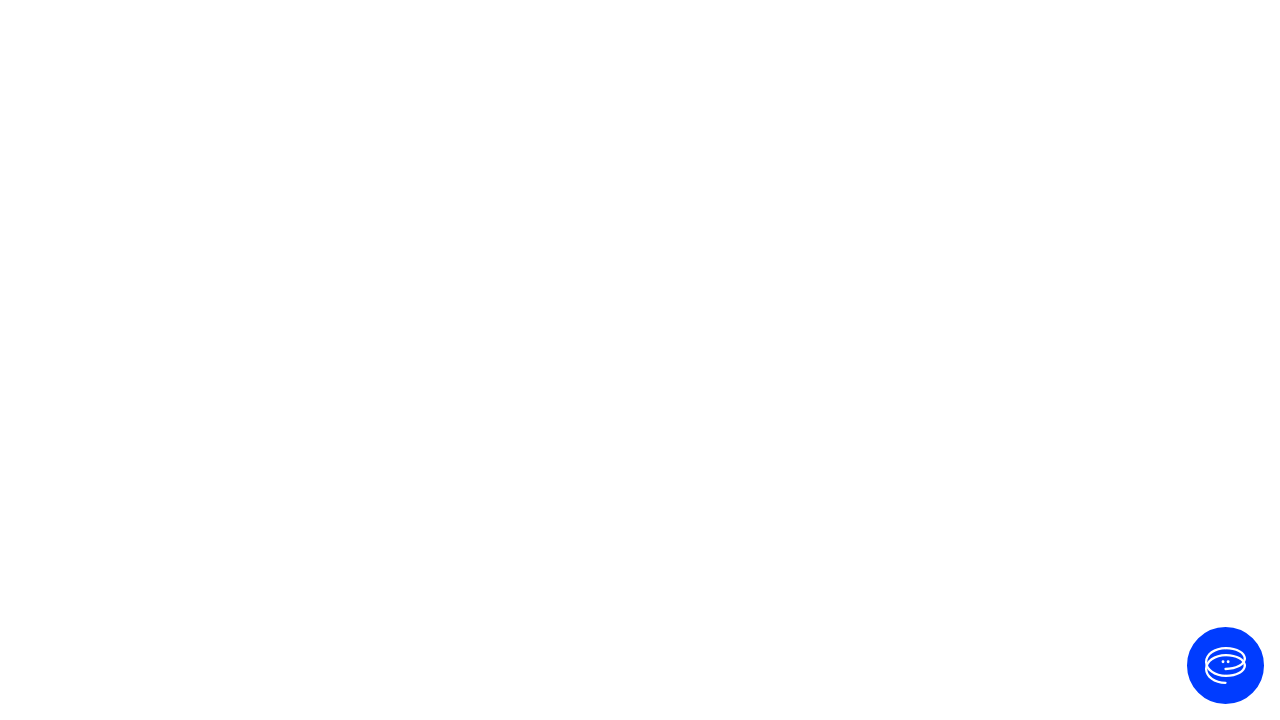